Navigates to Carbon code snippet sharing website with a code snippet and clicks the Export button to initiate image generation

Starting URL: https://carbon.now.sh/?l=auto&code=console.log(%22Hello%20World%22)

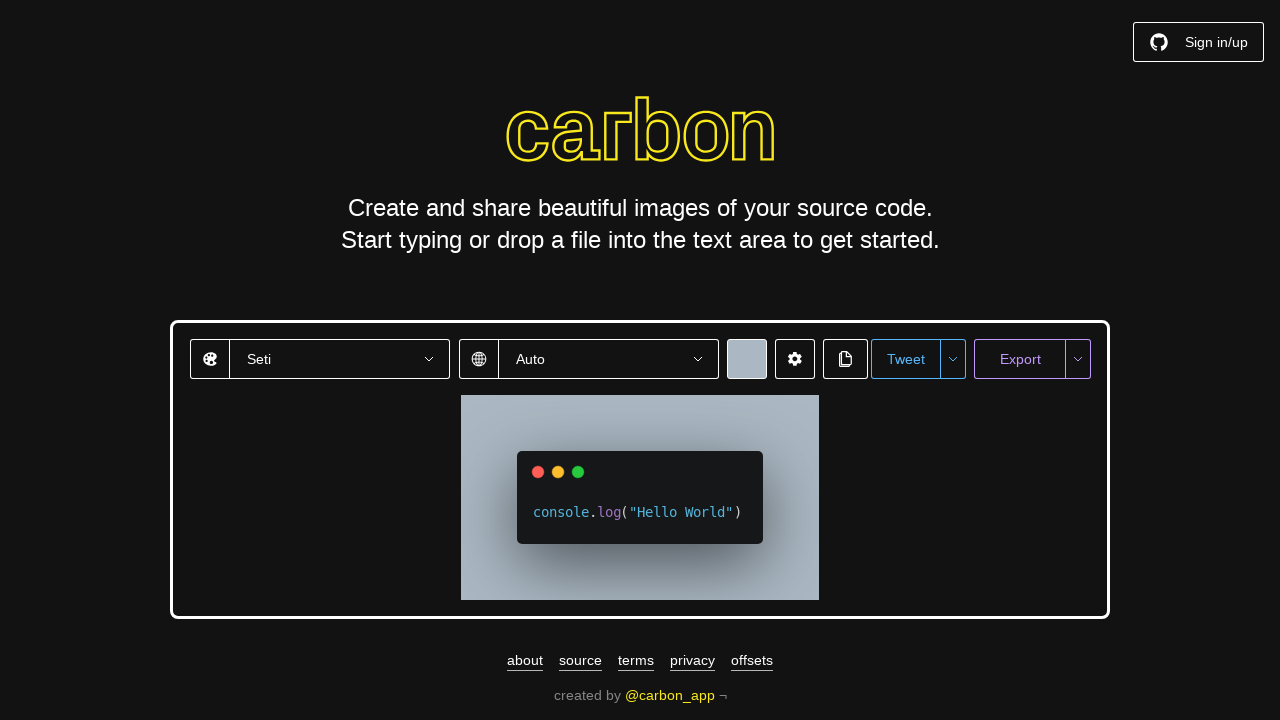

Waited for page to fully load with networkidle state
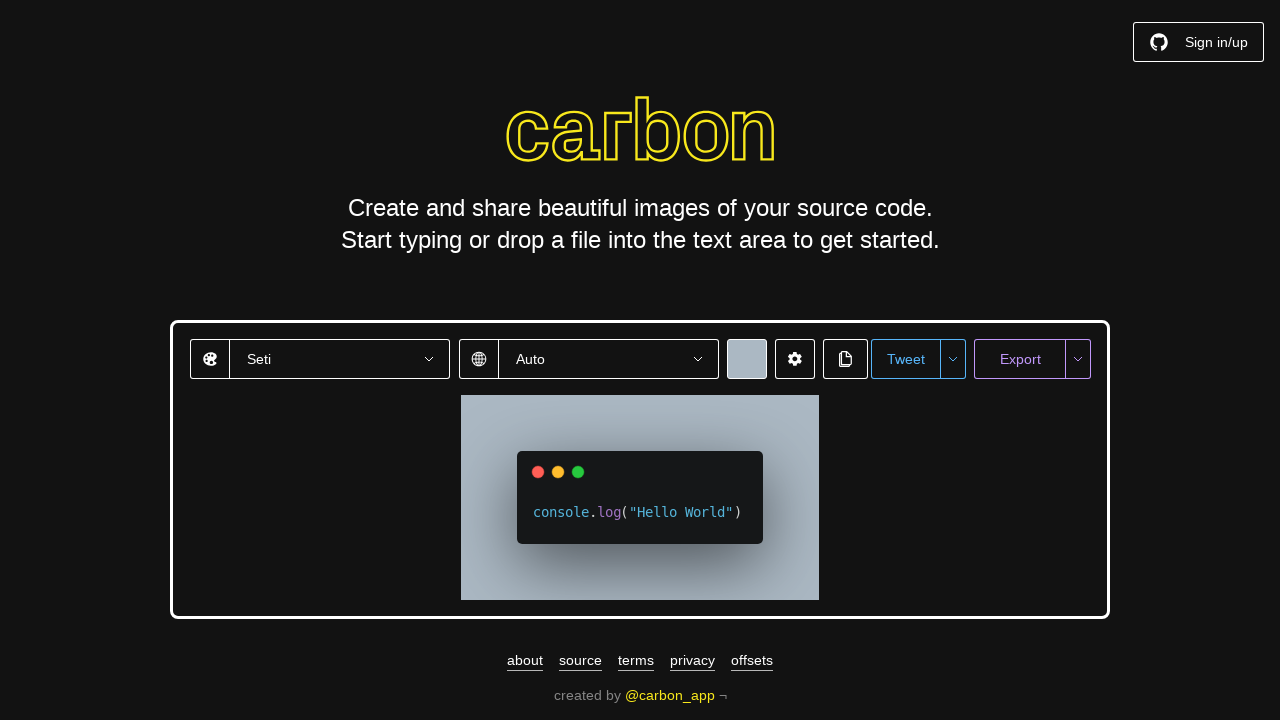

Clicked Export button to open export menu at (1020, 359) on xpath=//button[contains(text(),'Export')]
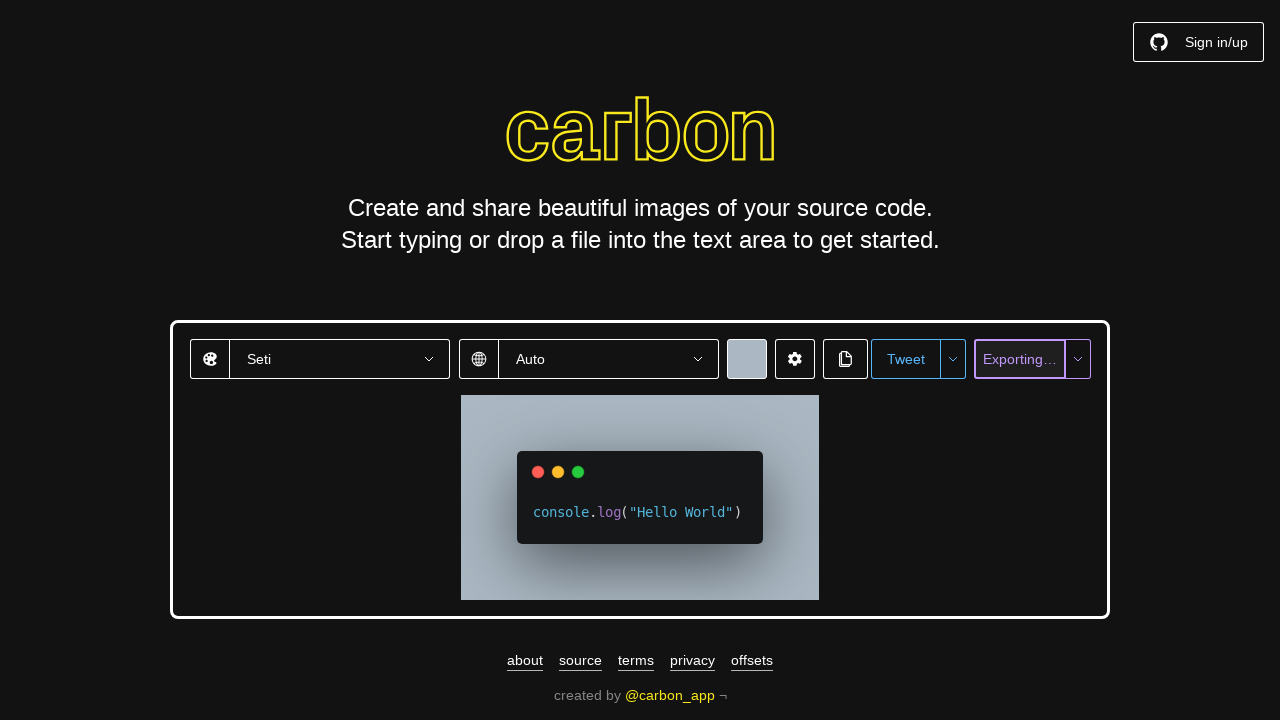

Clicked export menu to trigger image generation at (1078, 359) on #export-menu
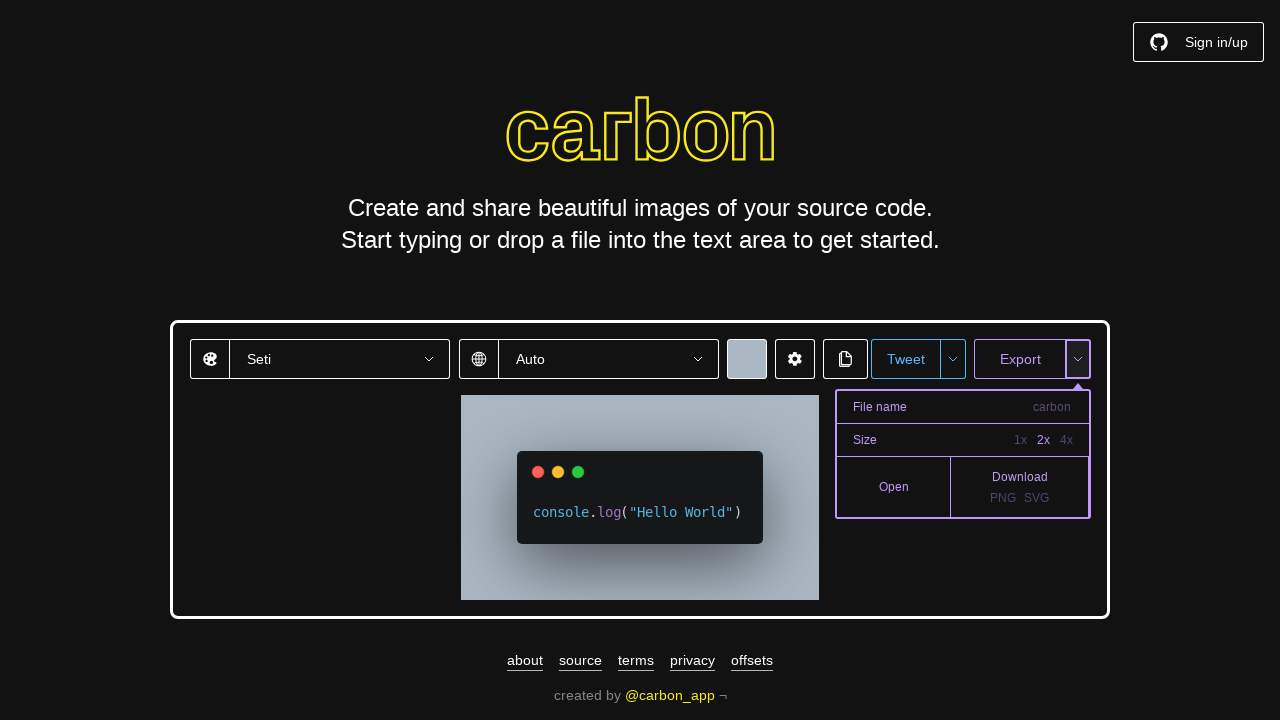

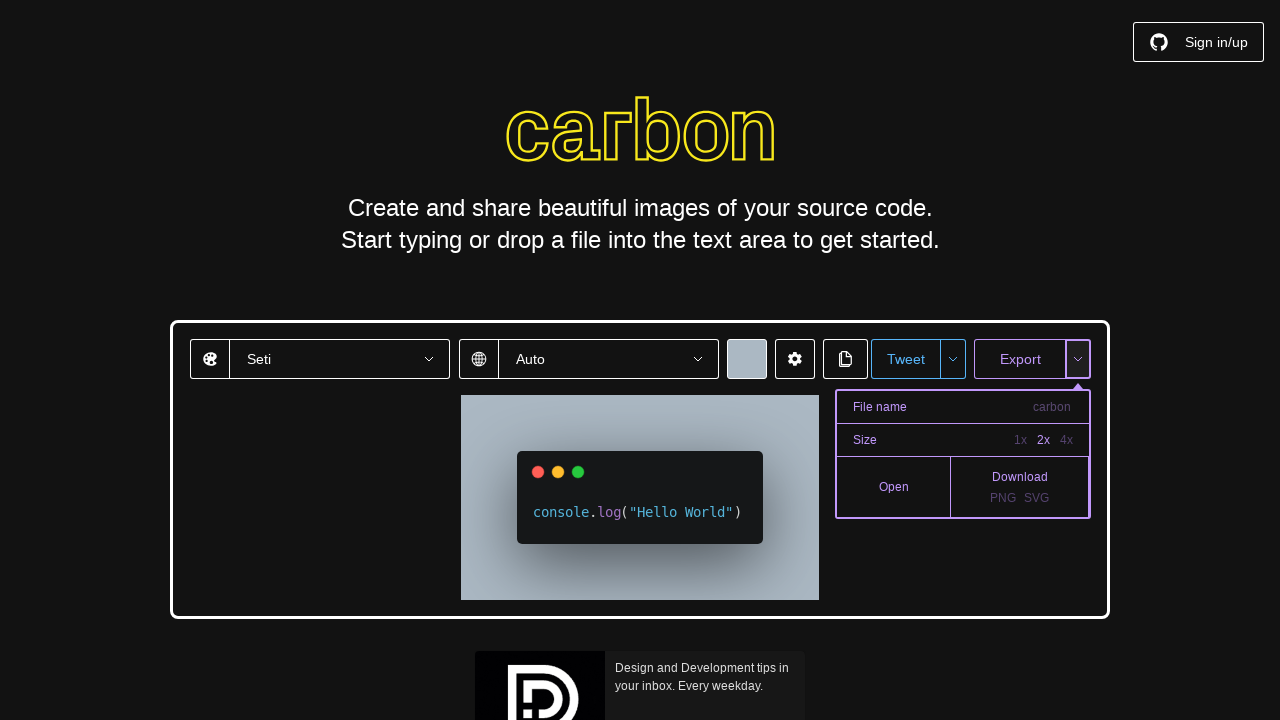